Tests JavaScript alert handling by clicking a button to trigger an alert, verifying the alert text, accepting it, and confirming the result message is displayed correctly.

Starting URL: https://the-internet.herokuapp.com/javascript_alerts

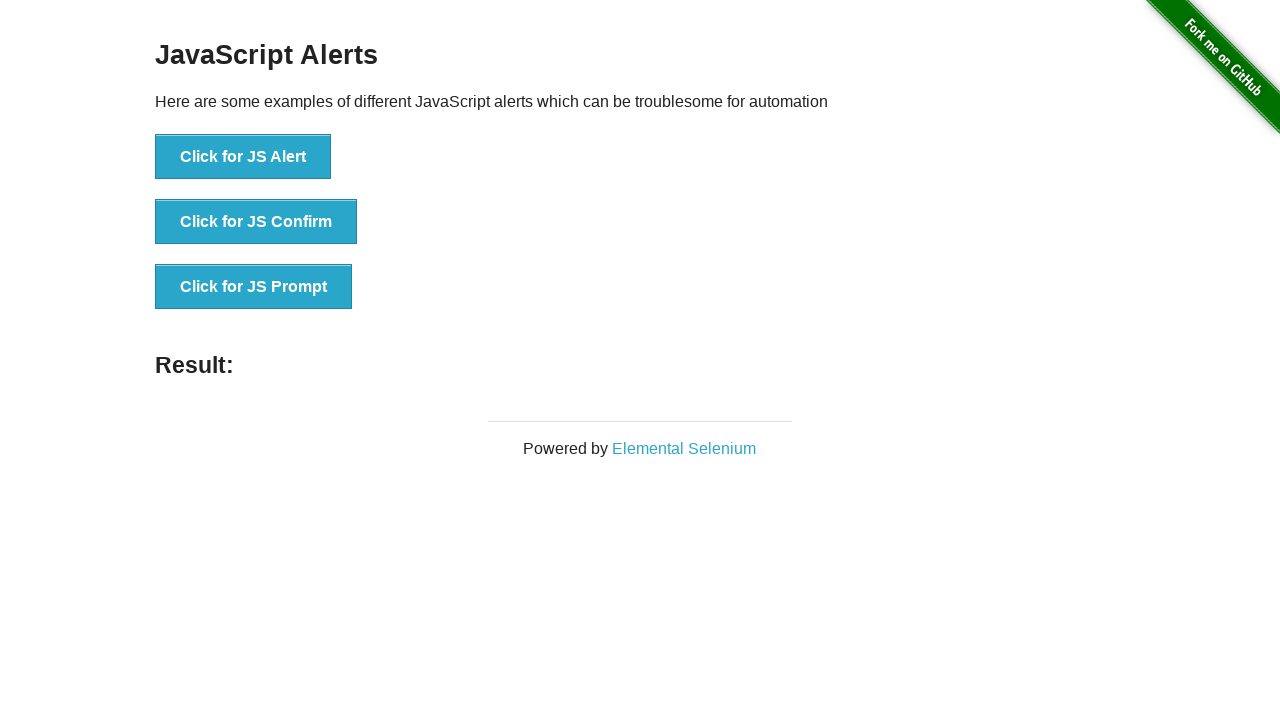

Clicked the JS Alert button to trigger alert at (243, 157) on xpath=//button[@onclick='jsAlert()']
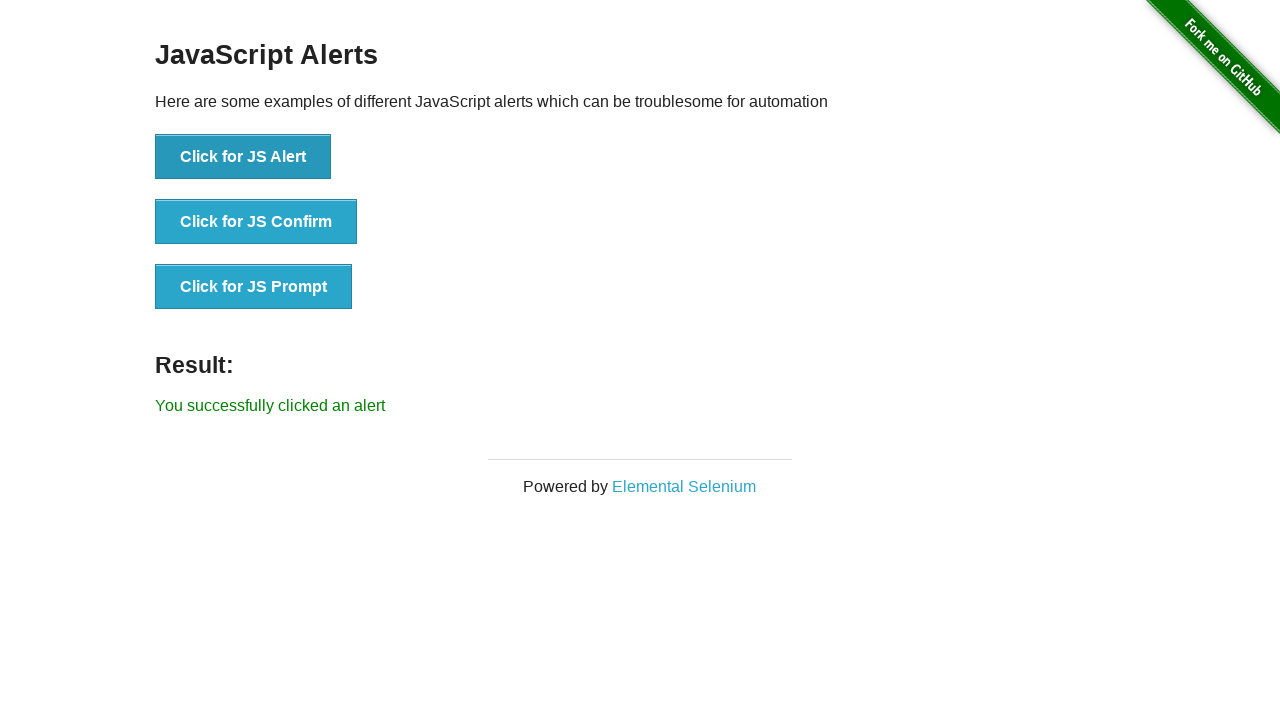

Set up dialog handler to accept alerts
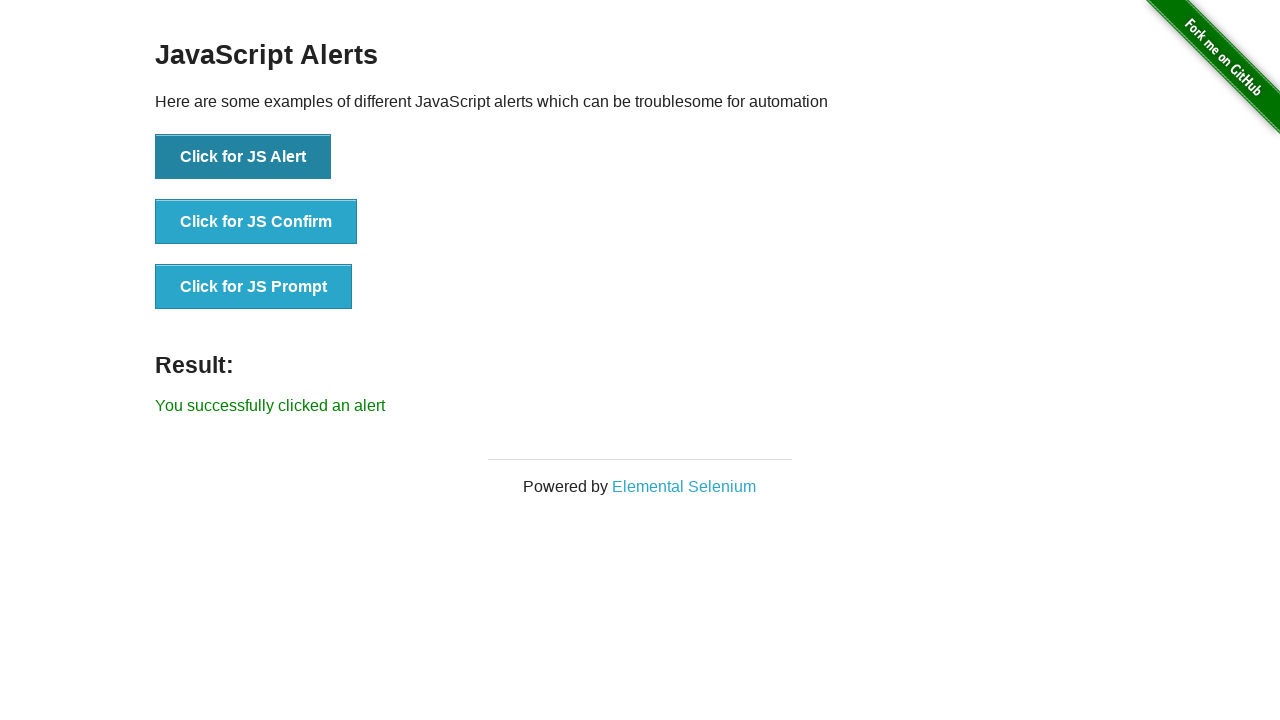

Configured dialog handler to verify alert message and accept
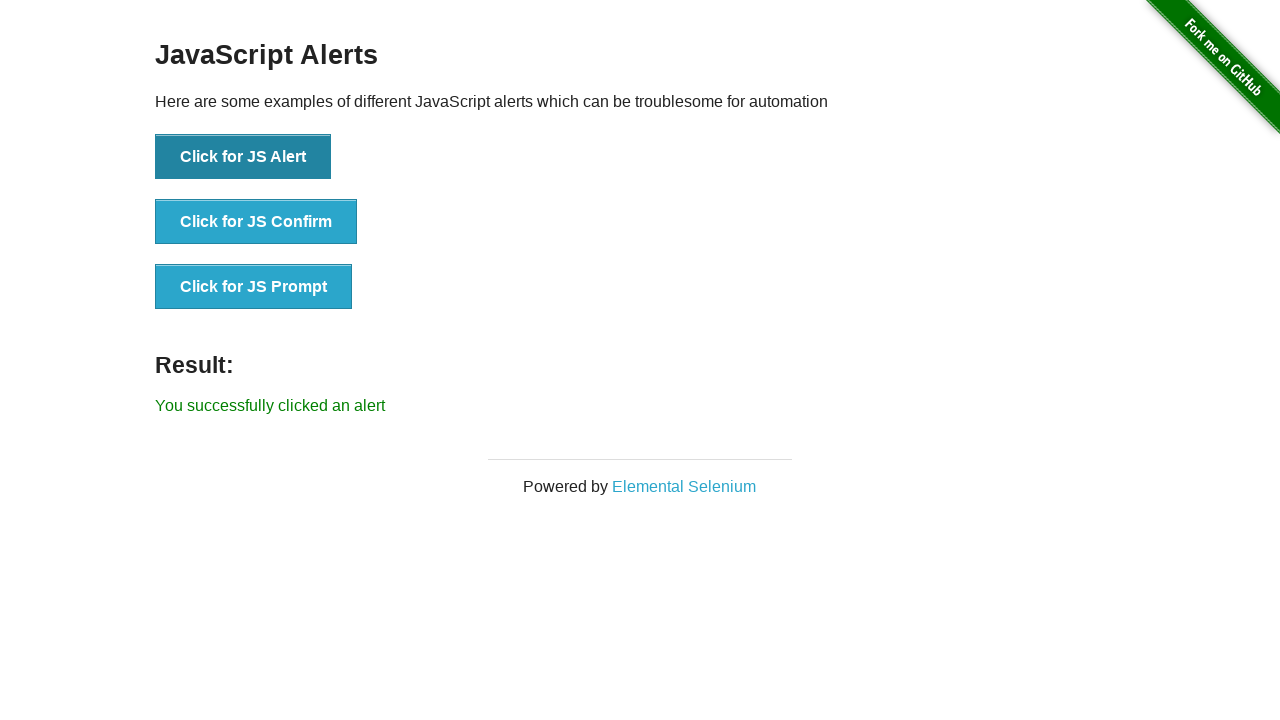

Clicked JS Alert button to trigger the alert at (243, 157) on xpath=//button[@onclick='jsAlert()']
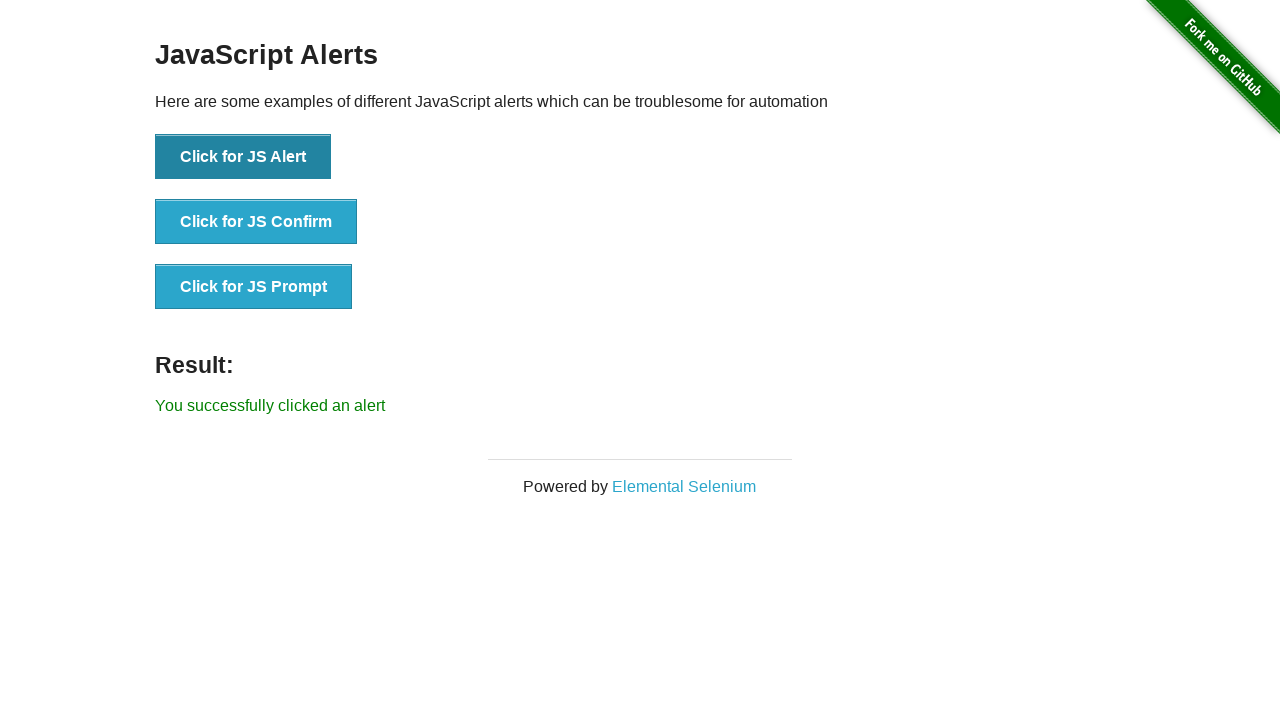

Result message element loaded after alert was accepted
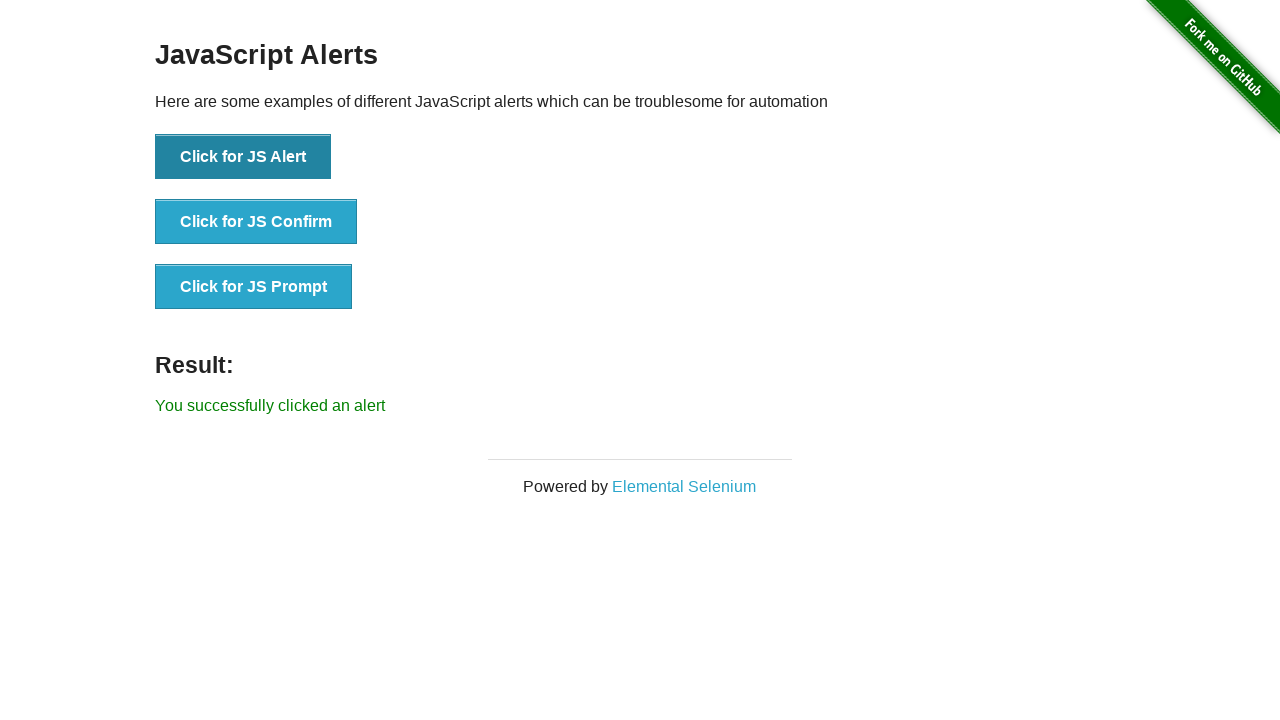

Retrieved result text: 'You successfully clicked an alert'
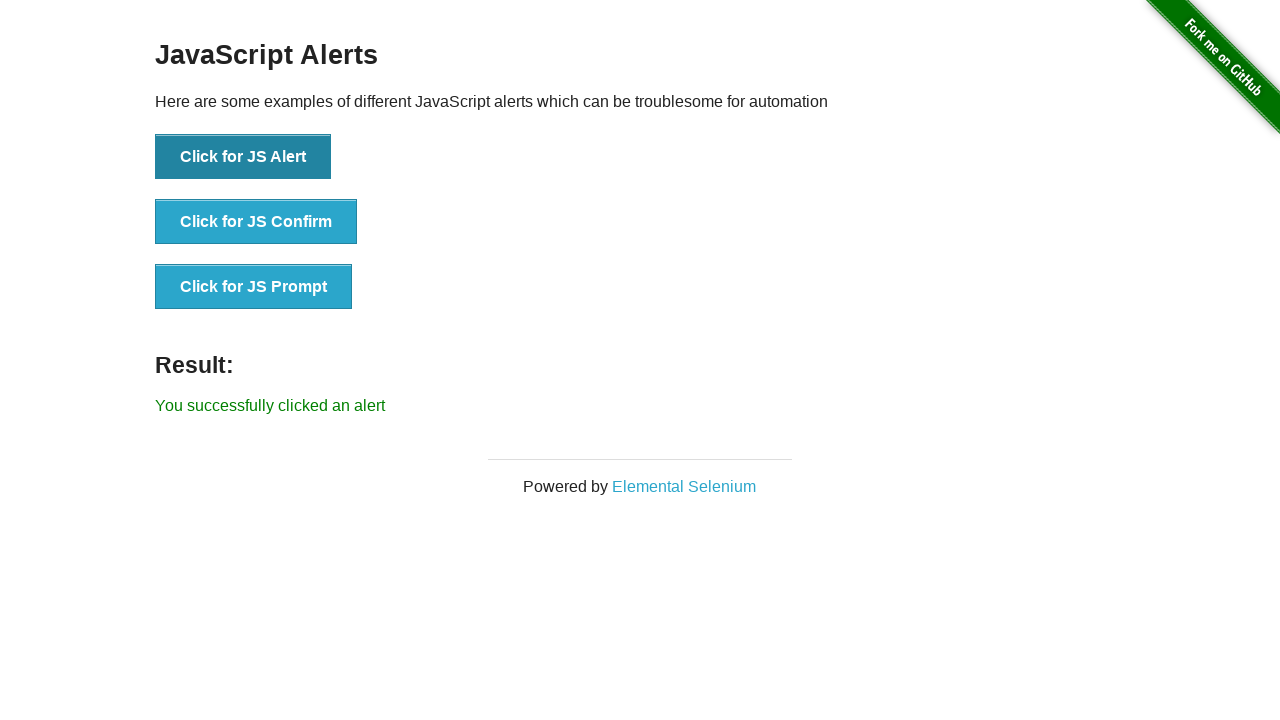

Verified result text matches expected message
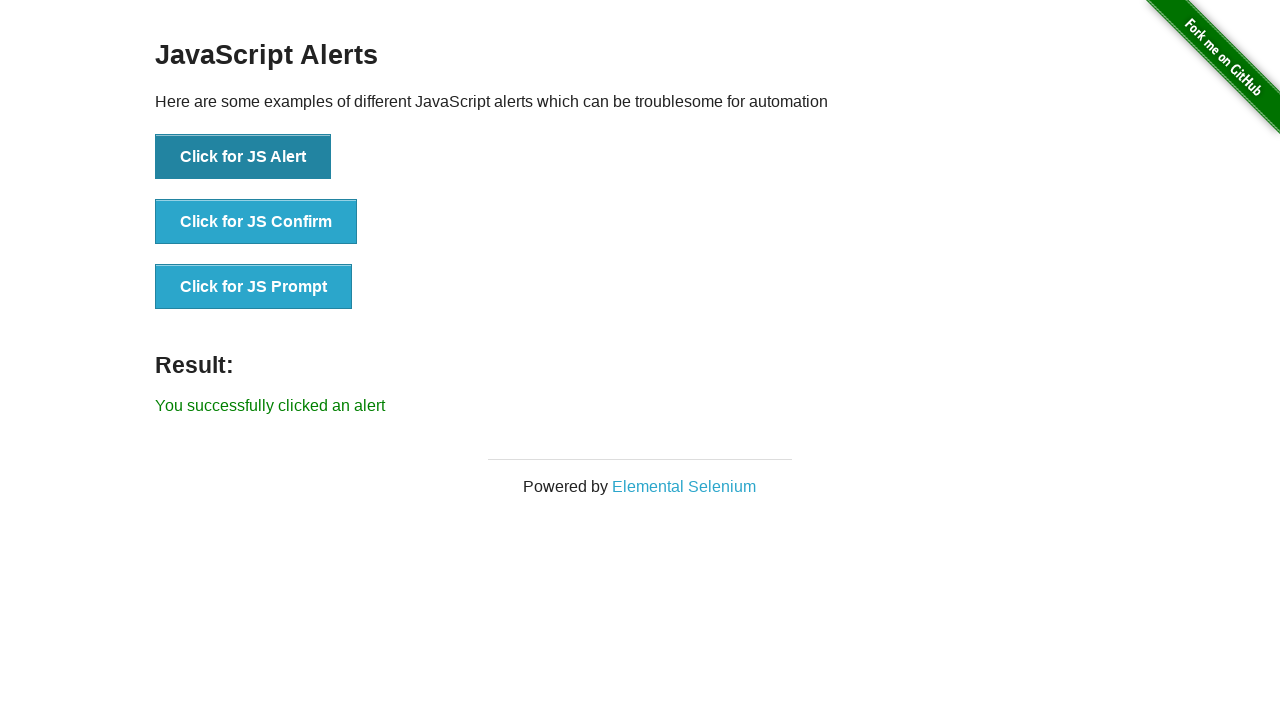

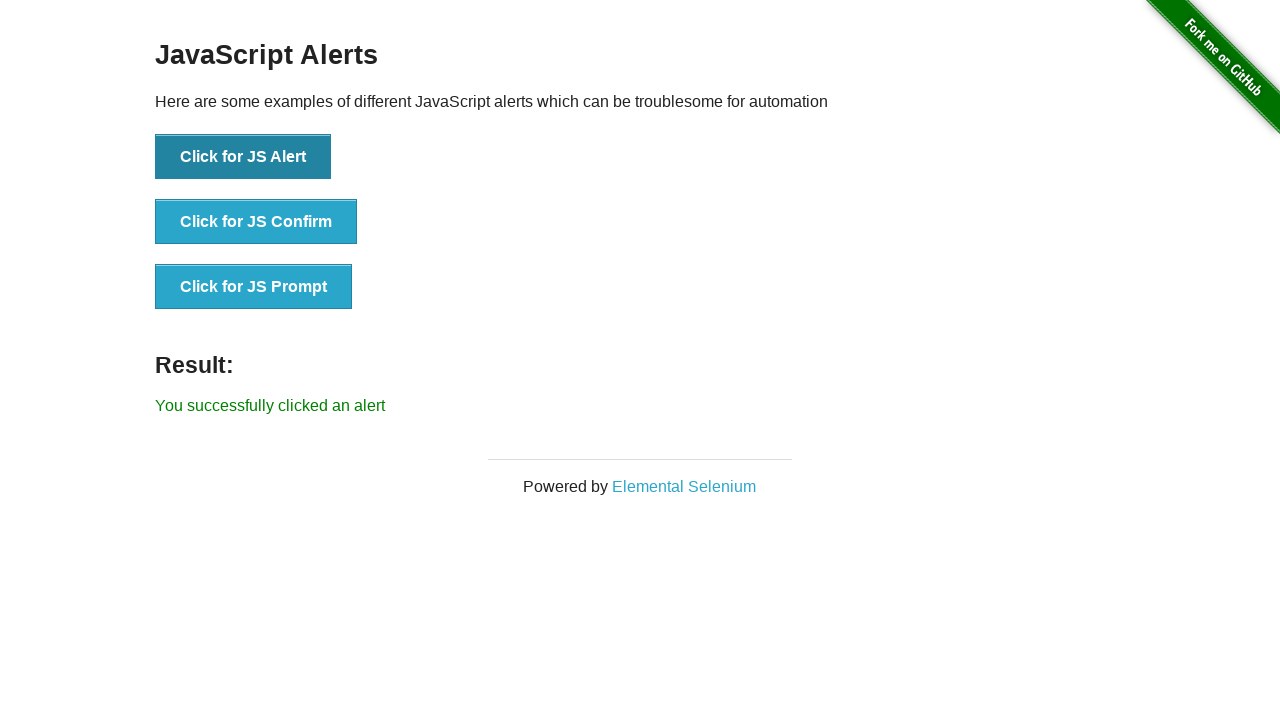